Tests keyboard input events by sending individual keys and key combinations (Ctrl+A, Ctrl+C) to the page

Starting URL: https://v1.training-support.net/selenium/input-events

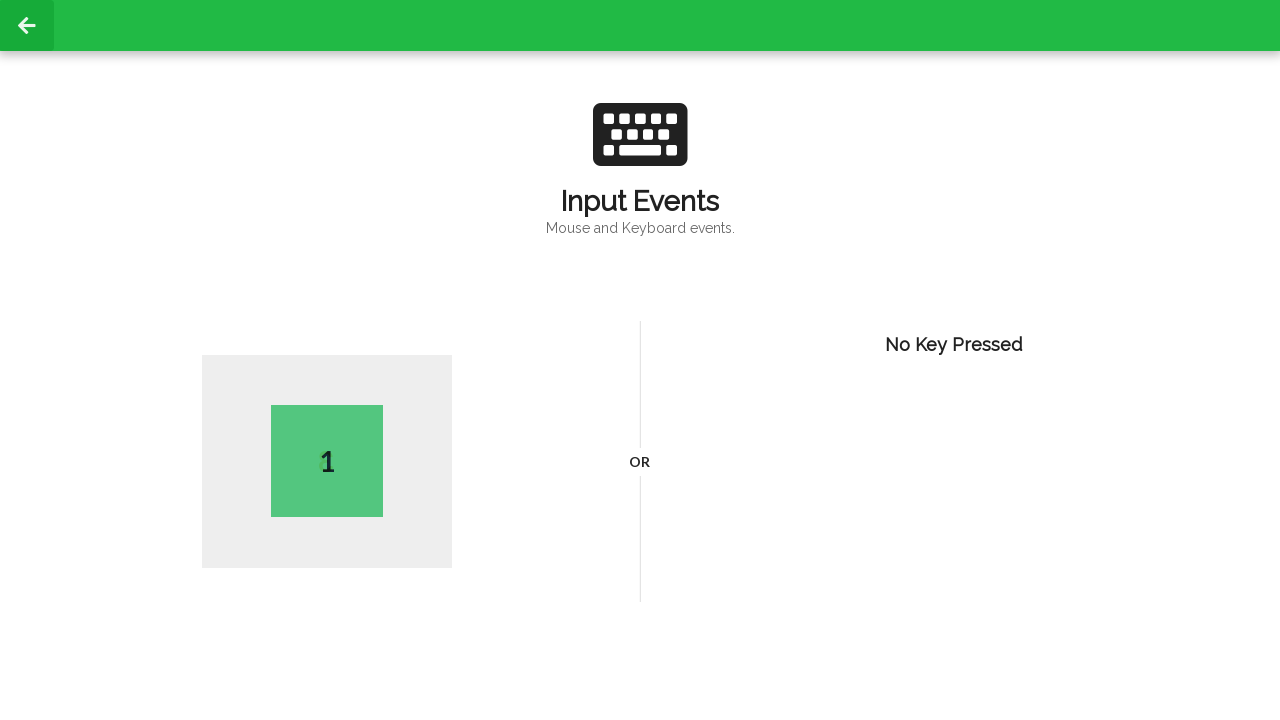

Navigated to input events test page
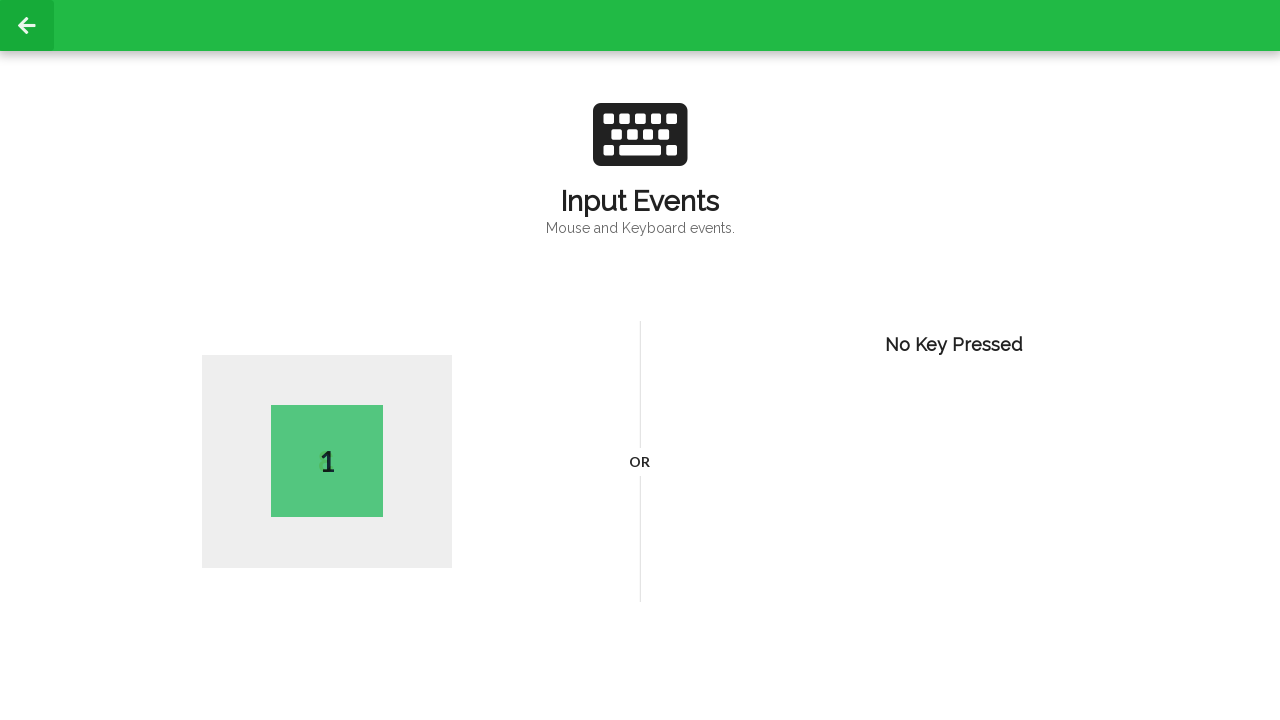

Typed single key 'C'
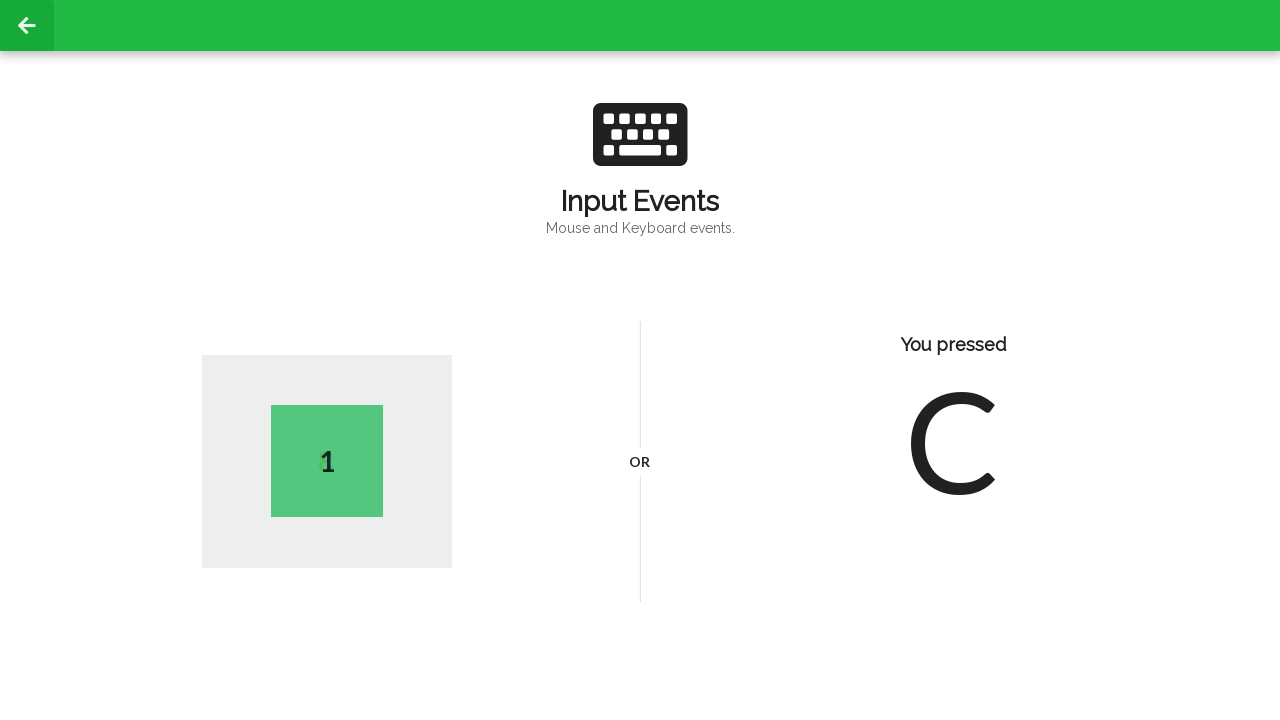

Waited 1 second
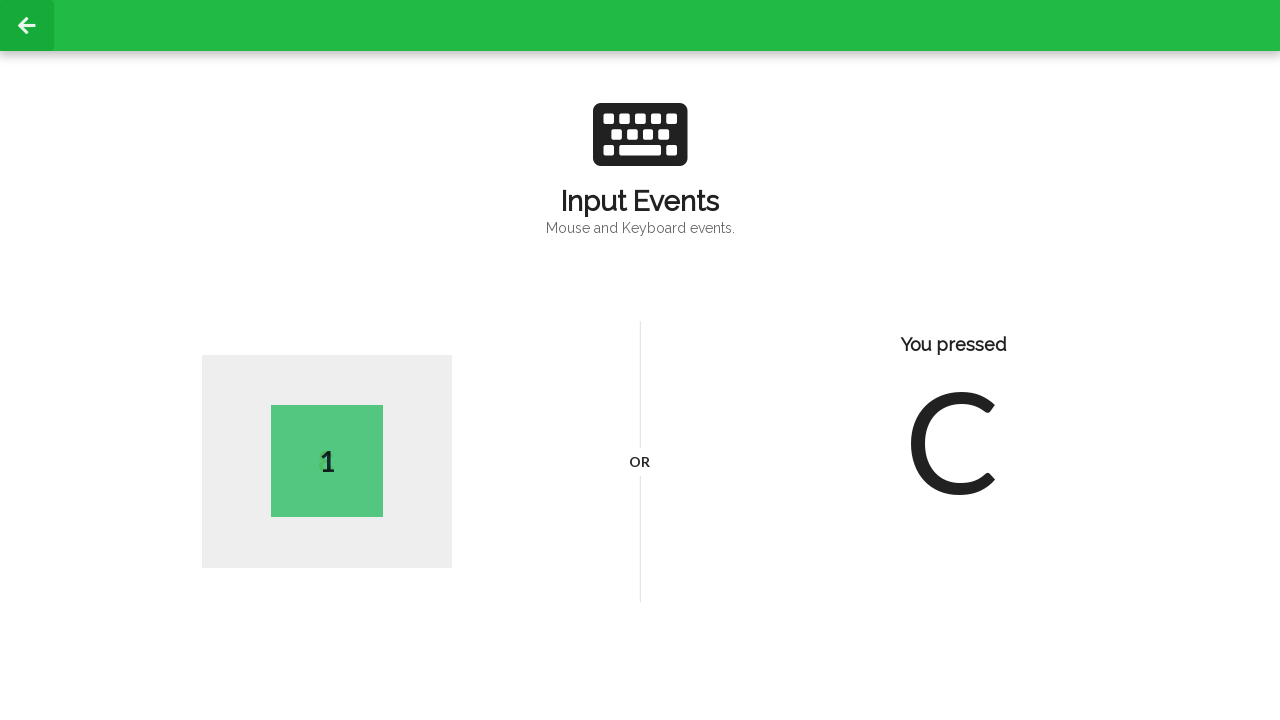

Pressed Control key down
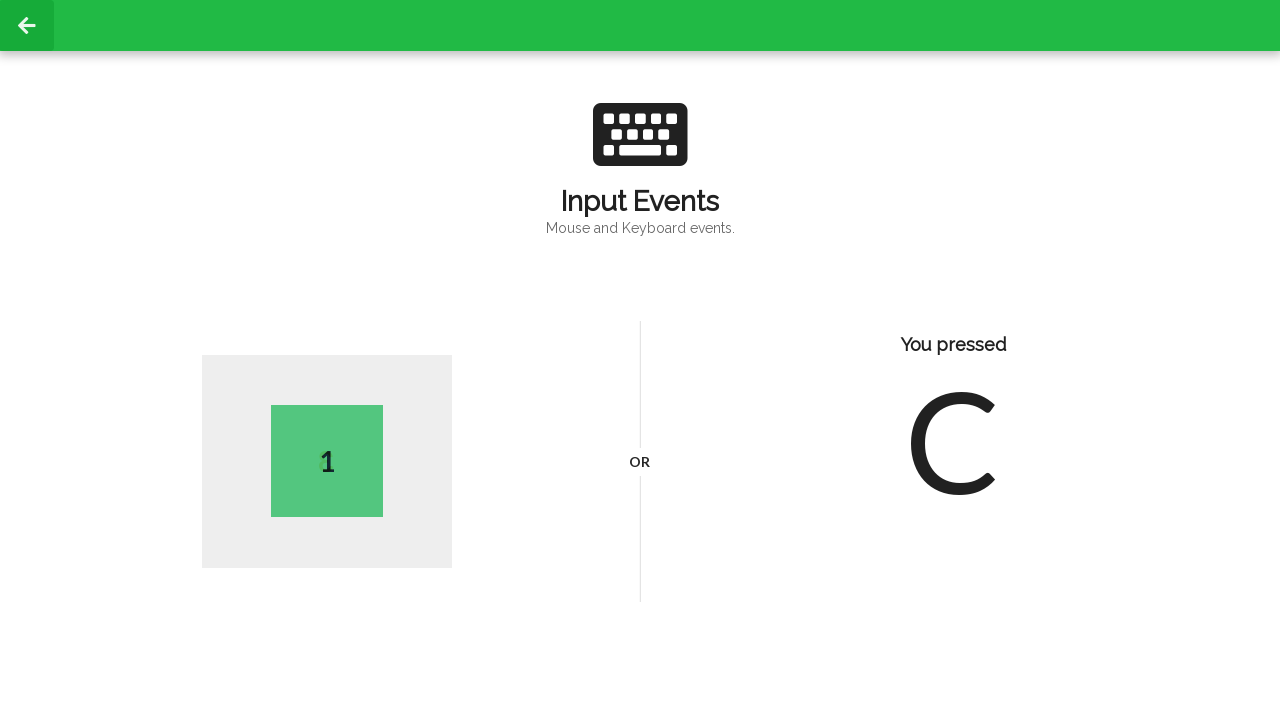

Pressed 'a' key for Ctrl+A (select all)
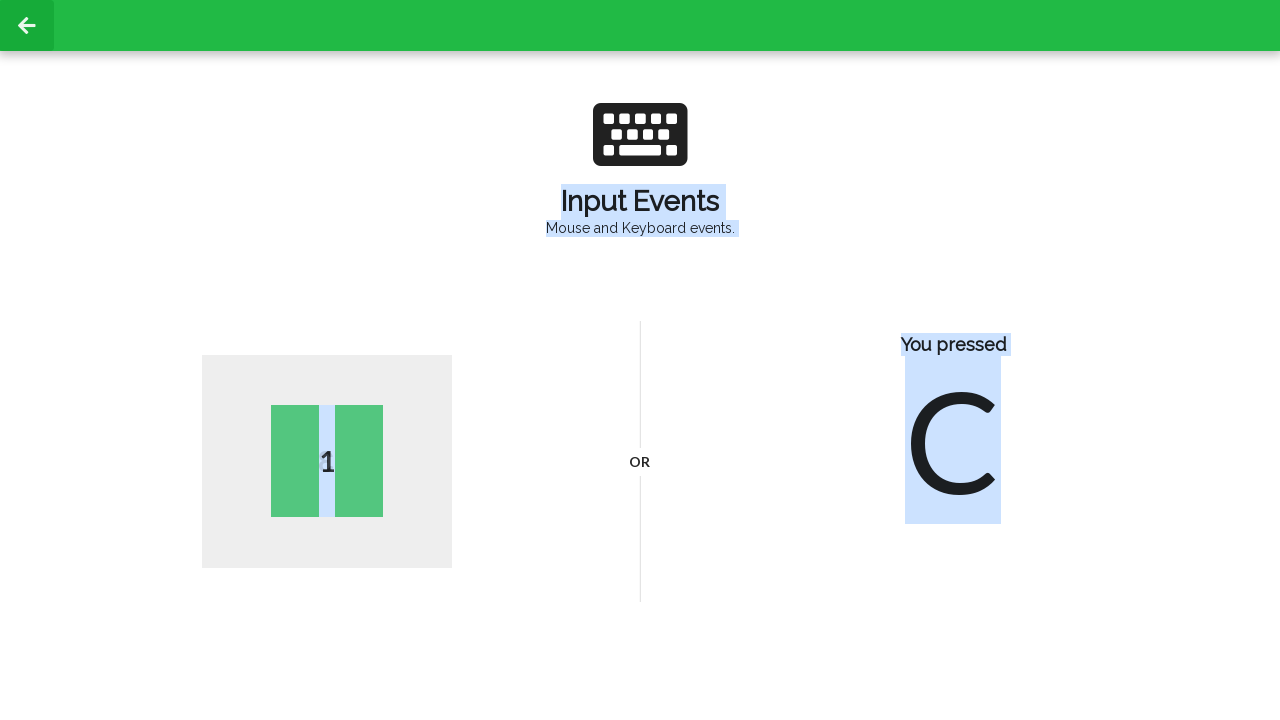

Pressed 'c' key for Ctrl+C (copy)
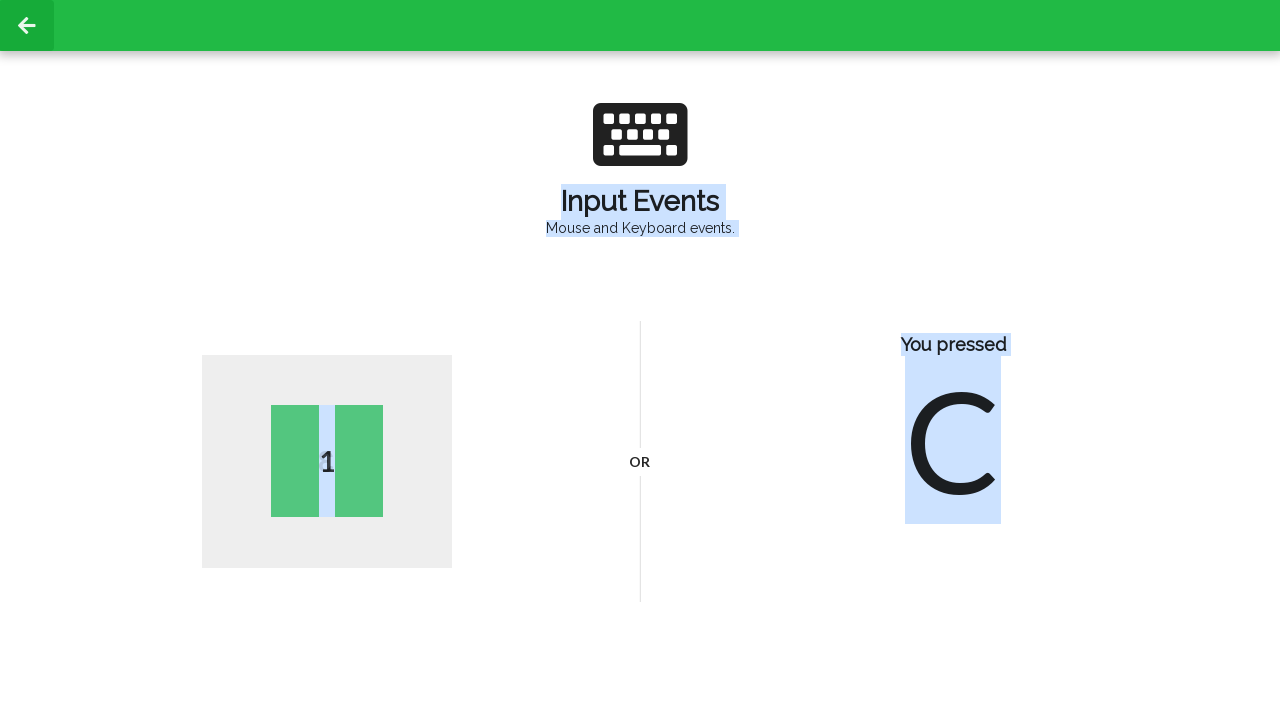

Released Control key
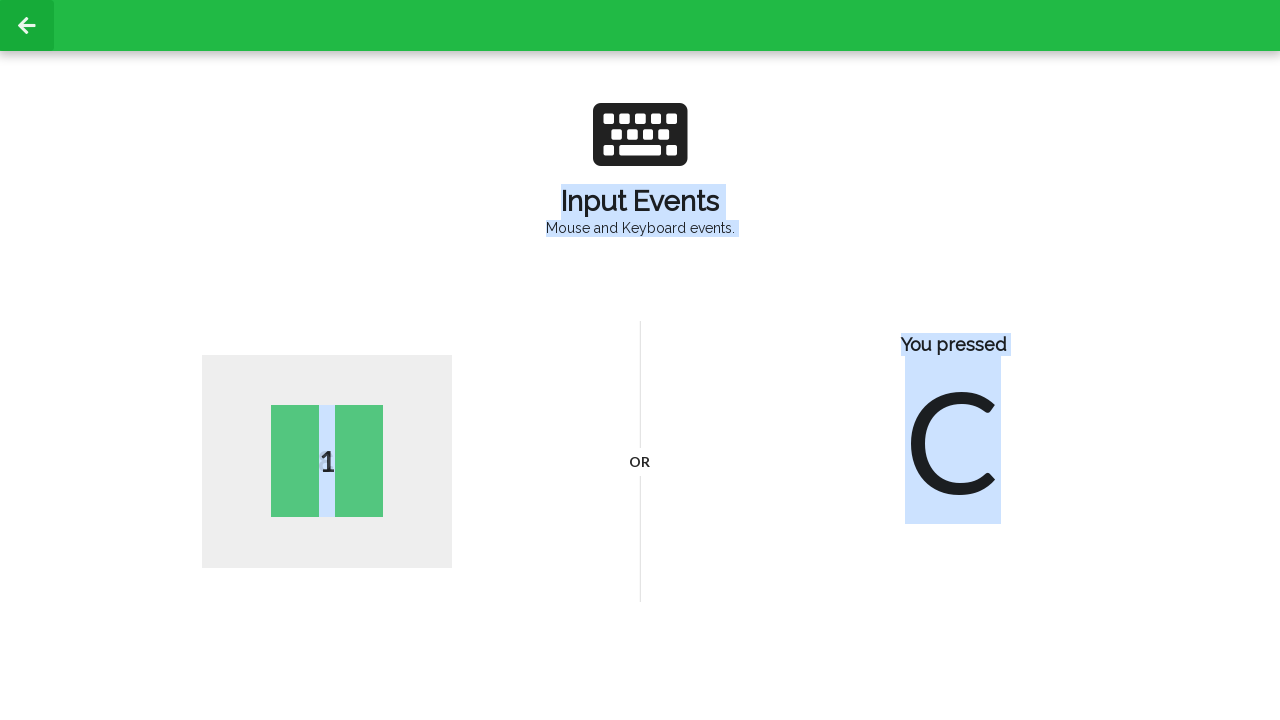

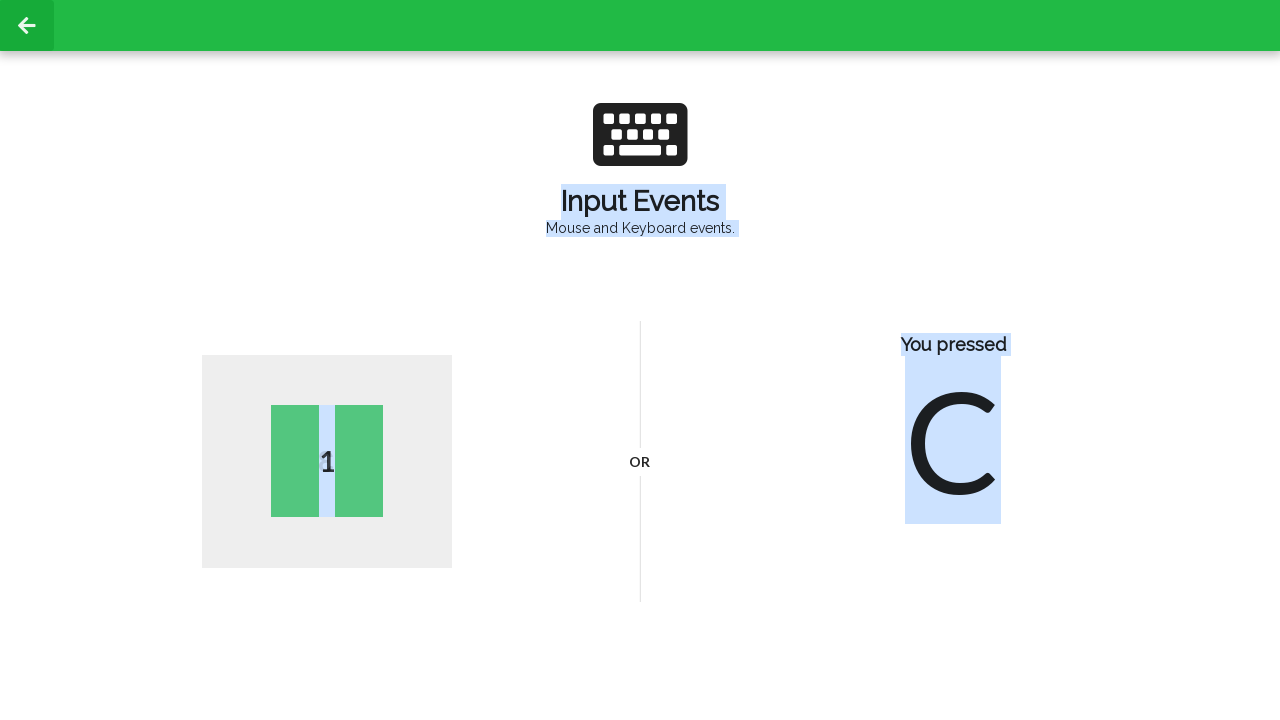